Tests that edits are saved when the edit field loses focus (blur event)

Starting URL: https://demo.playwright.dev/todomvc

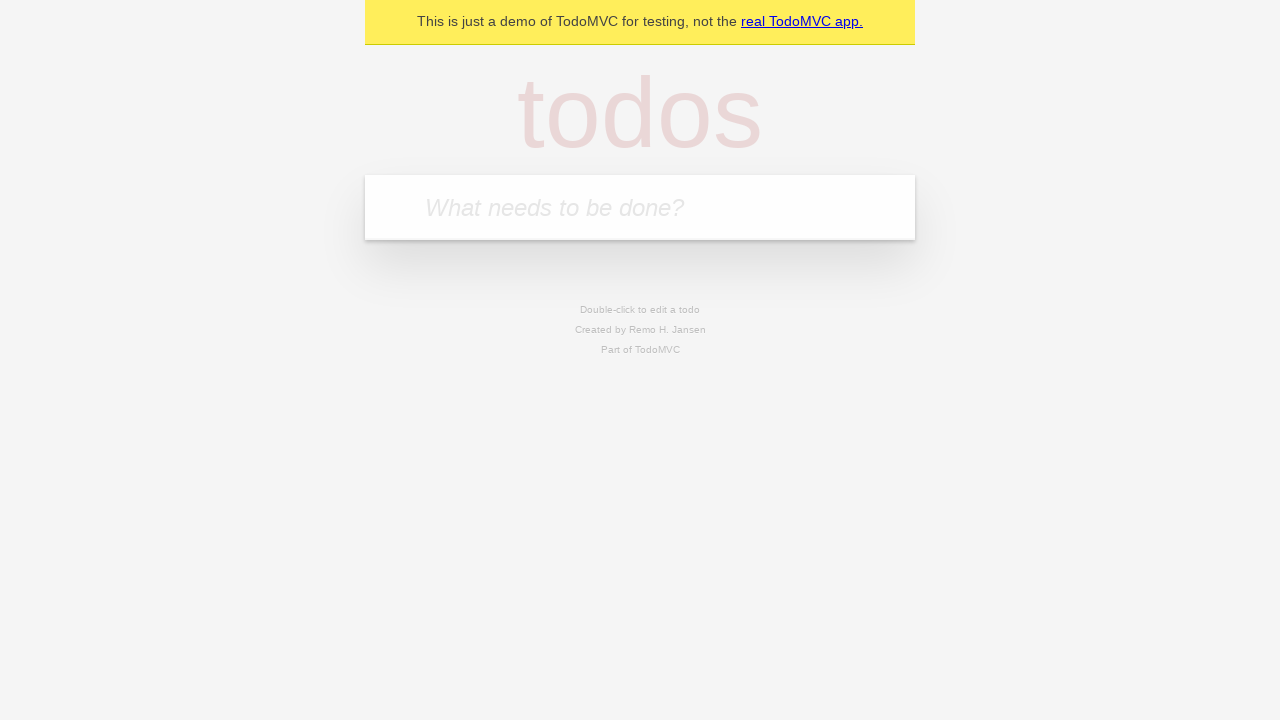

Filled new todo input with 'buy some cheese' on .new-todo
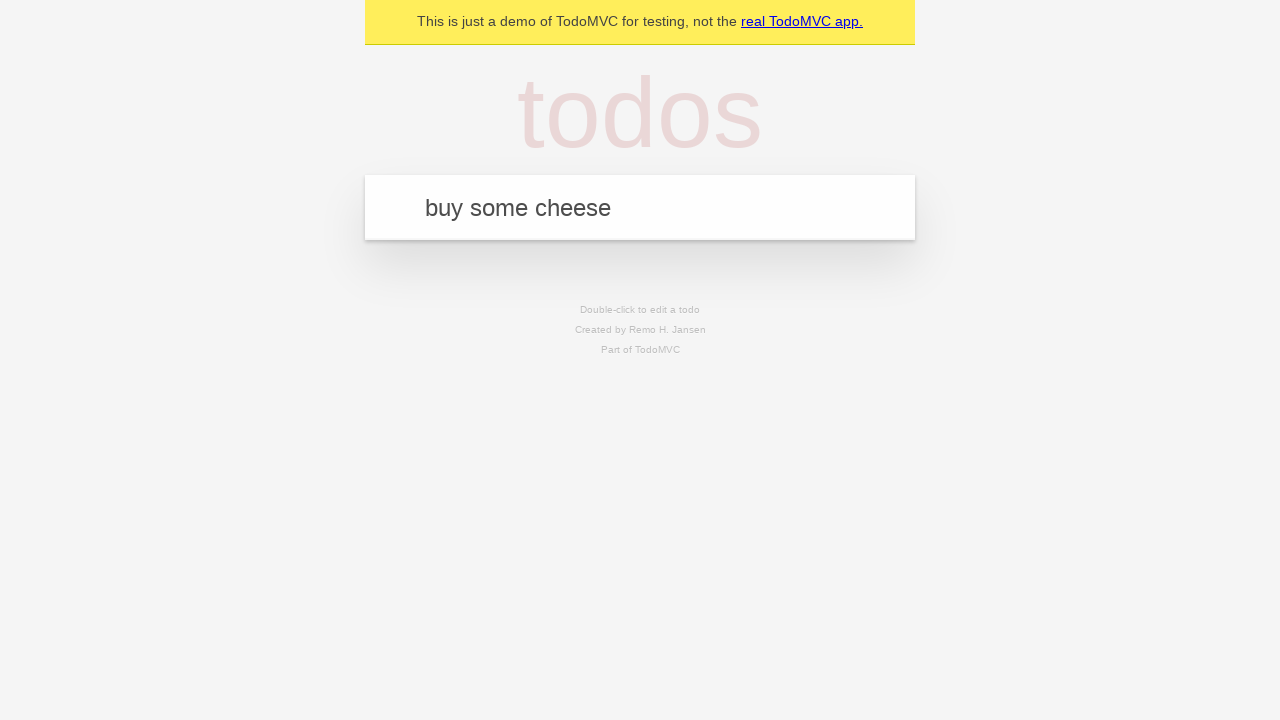

Pressed Enter to create first todo on .new-todo
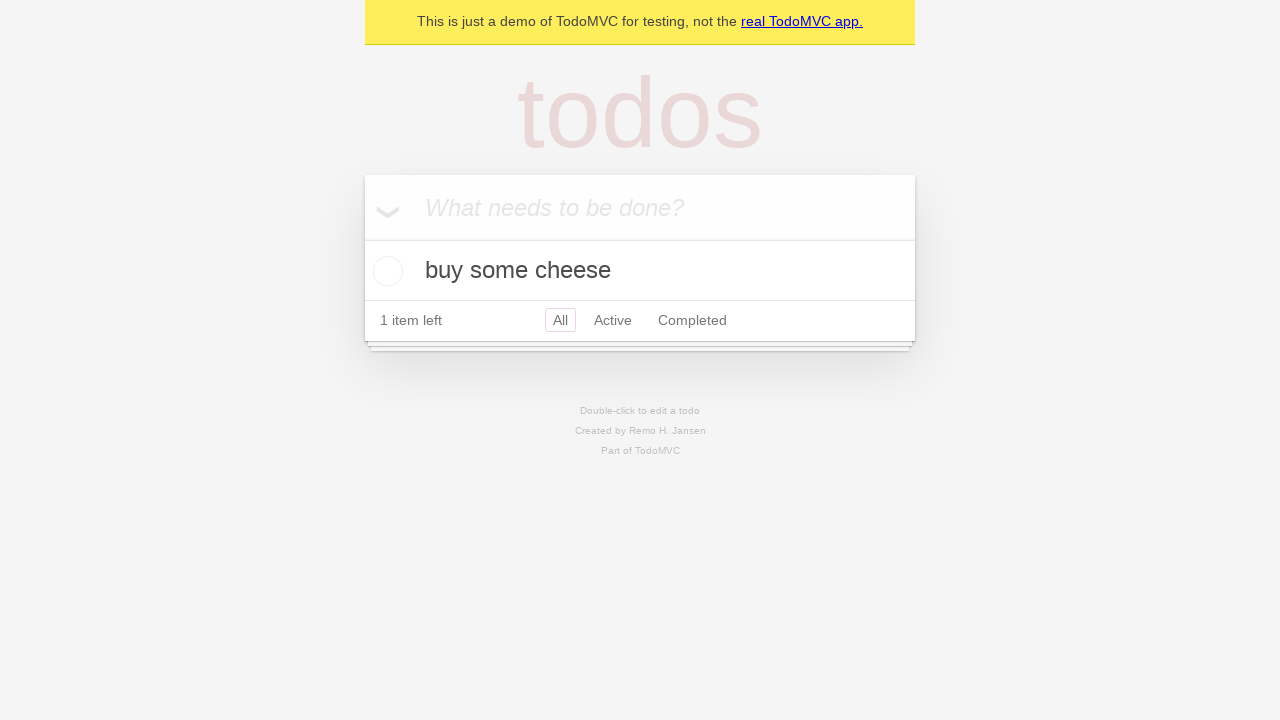

Filled new todo input with 'feed the cat' on .new-todo
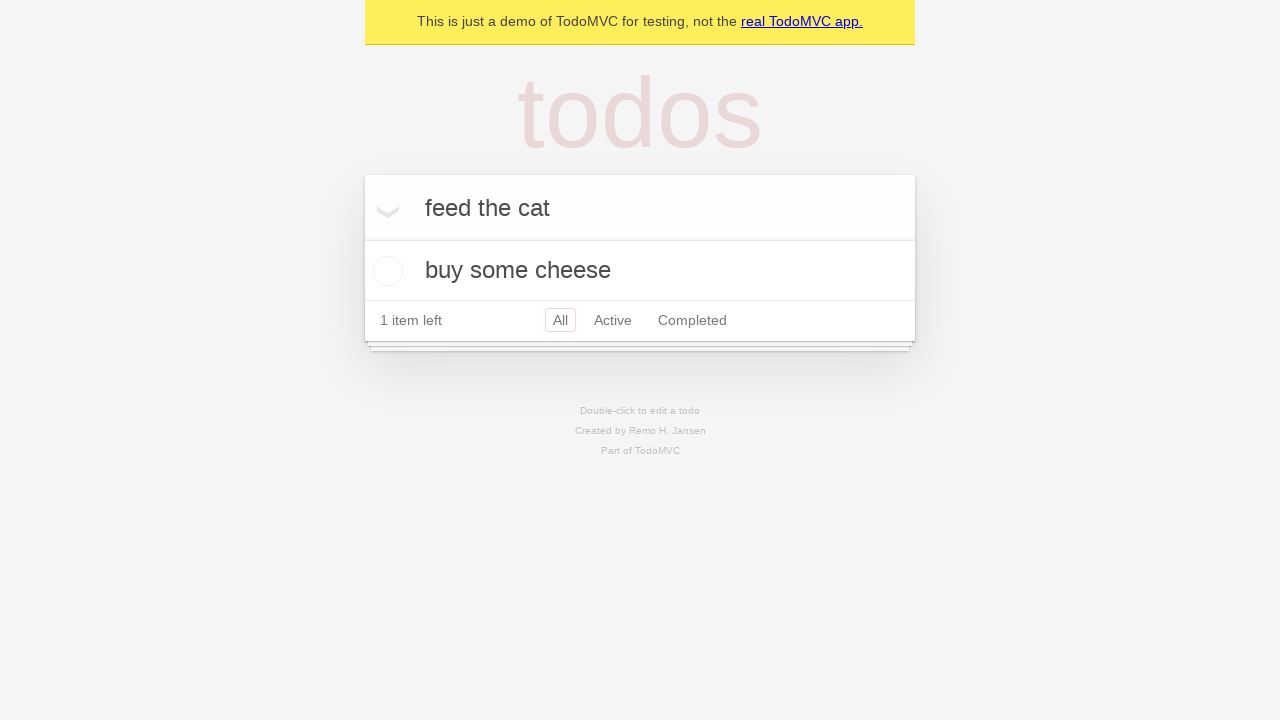

Pressed Enter to create second todo on .new-todo
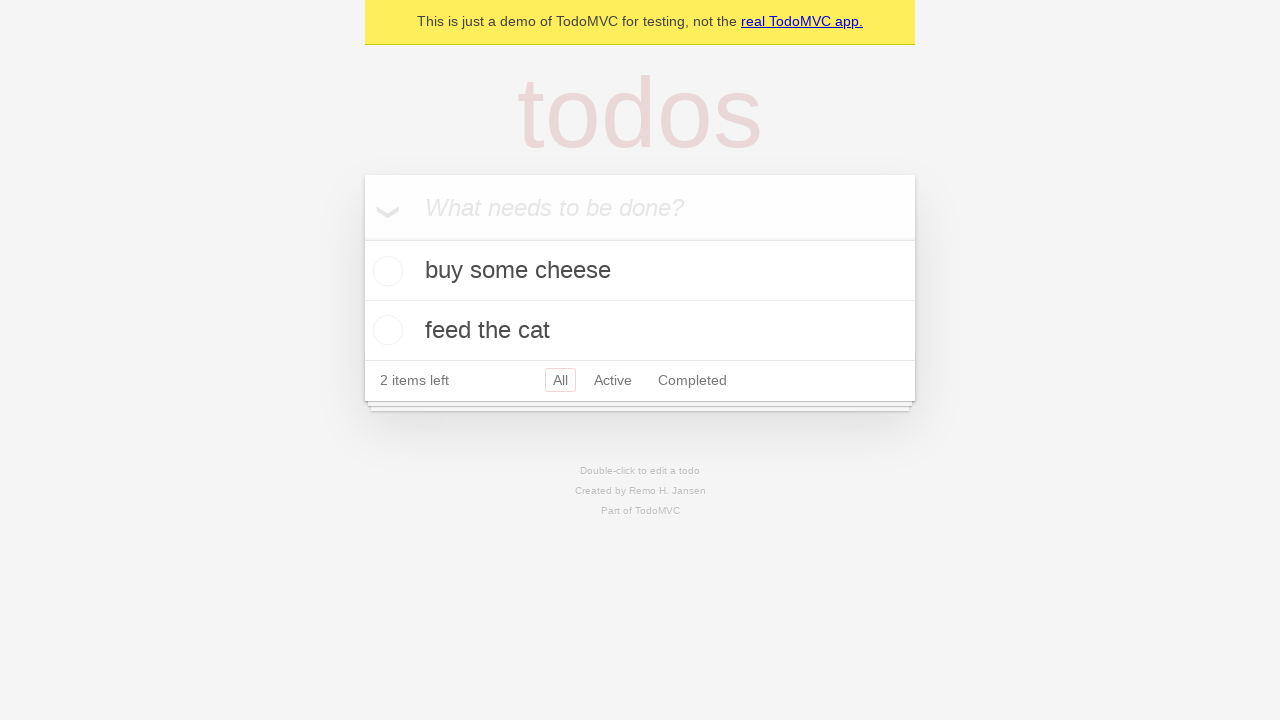

Filled new todo input with 'book a doctors appointment' on .new-todo
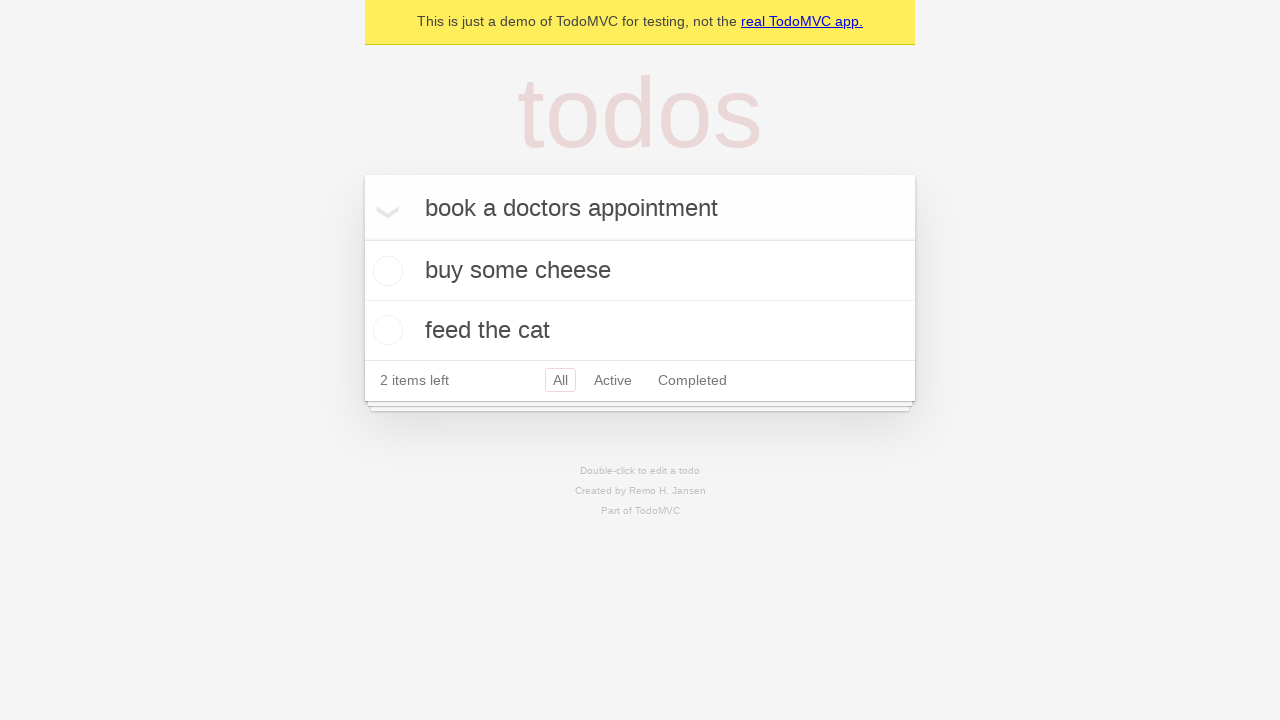

Pressed Enter to create third todo on .new-todo
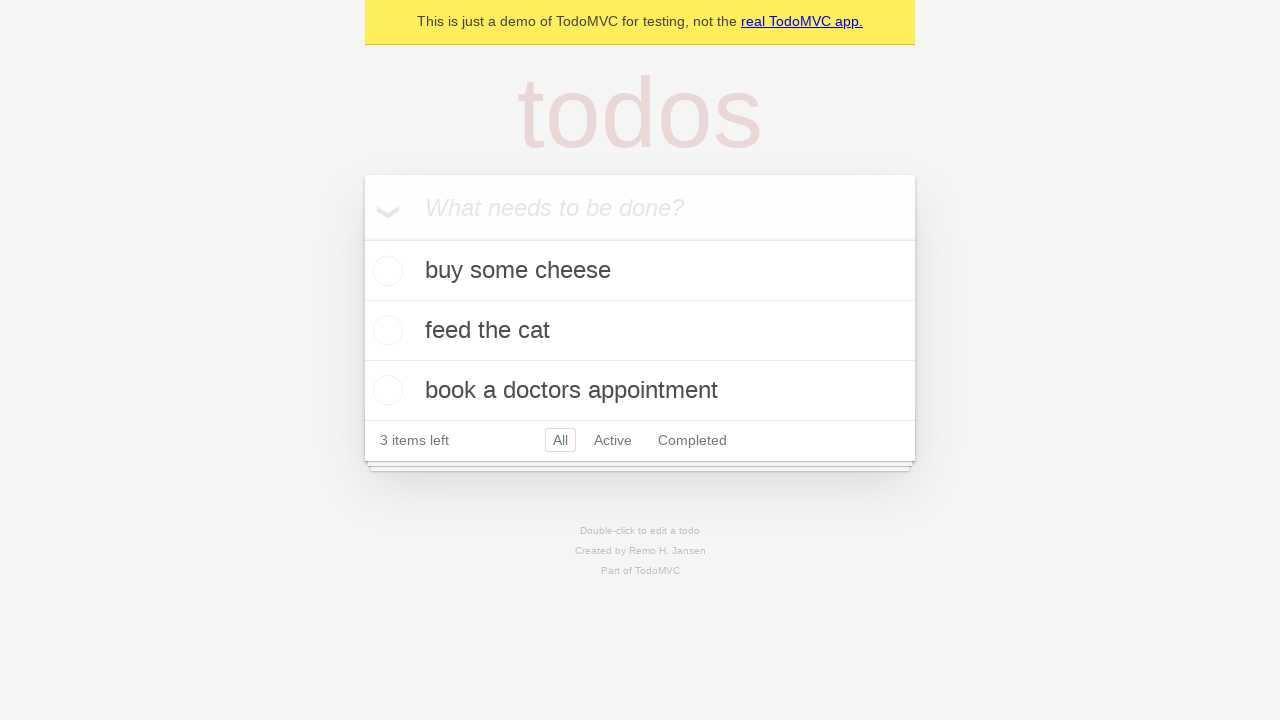

Double-clicked second todo to enter edit mode at (640, 331) on .todo-list li >> nth=1
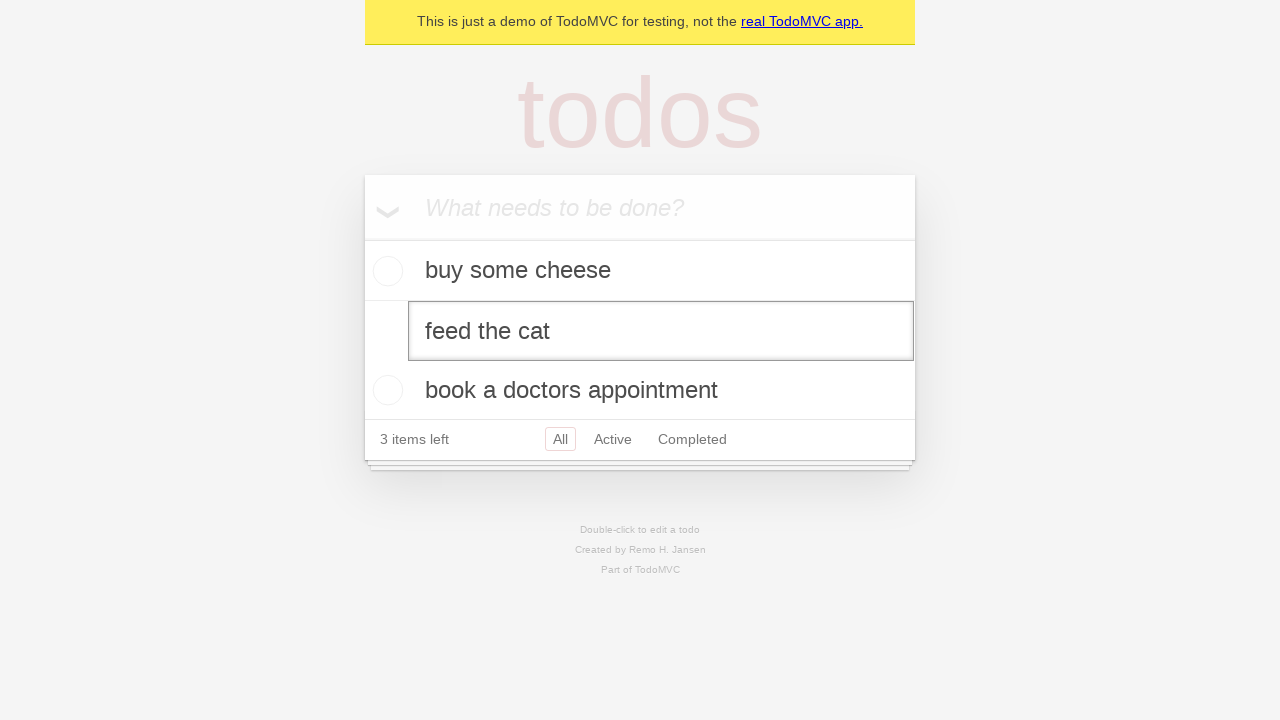

Filled edit field with 'buy some sausages' on .todo-list li >> nth=1 >> .edit
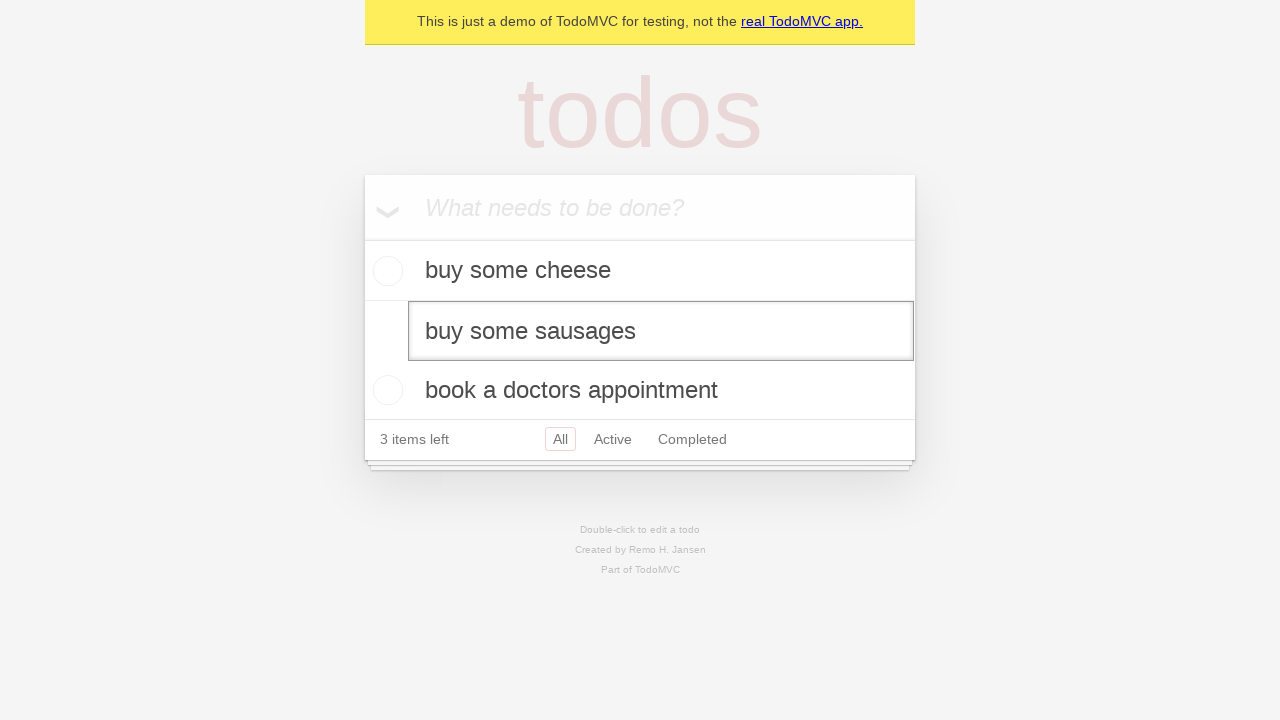

Dispatched blur event to save edit
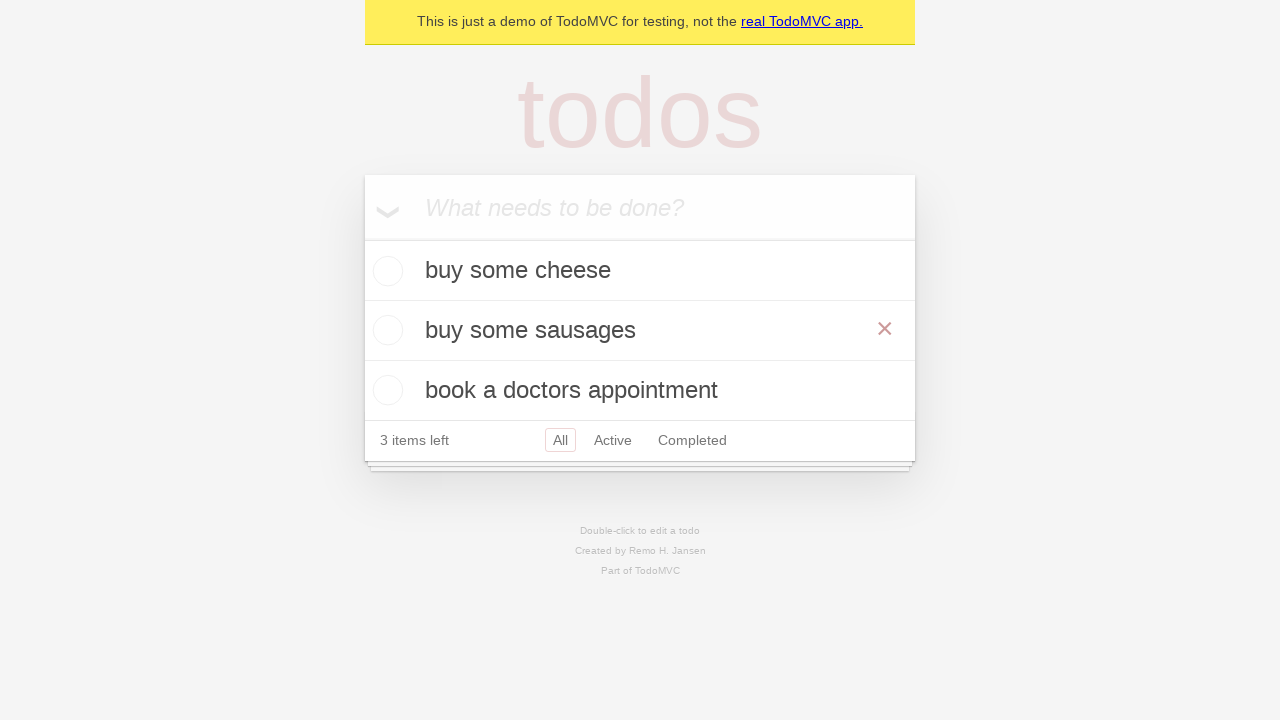

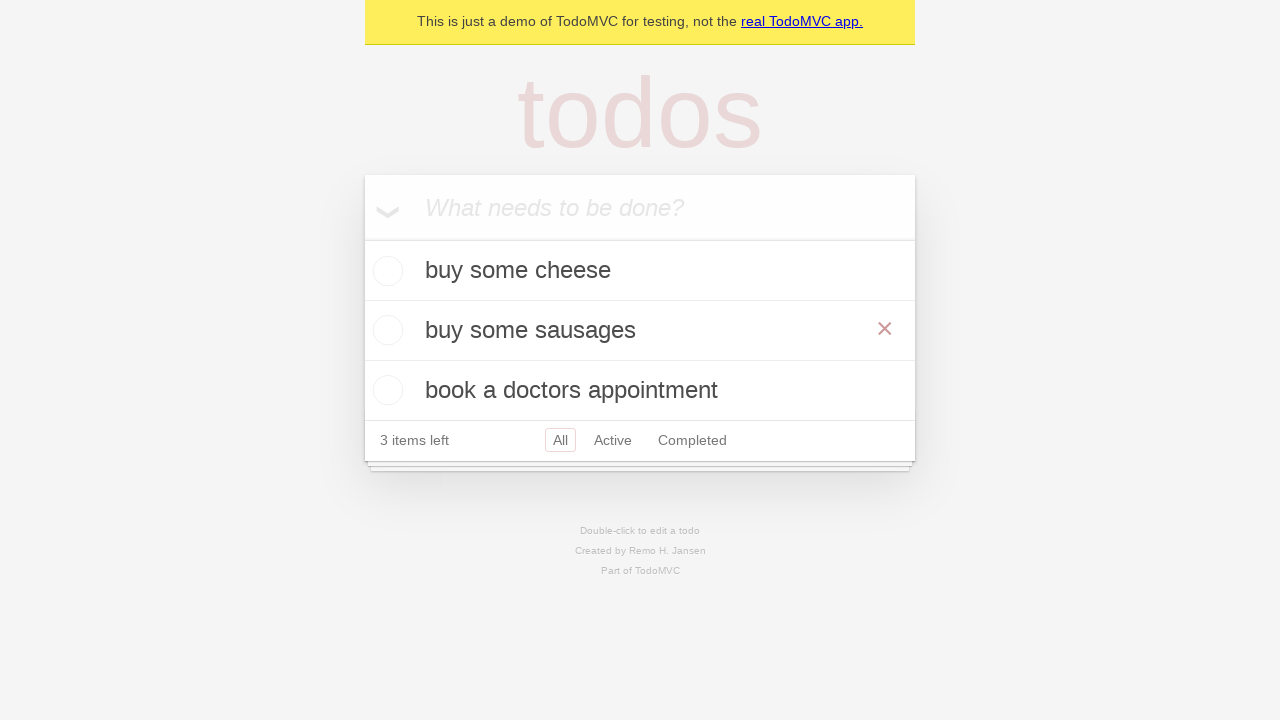